Tests dropdown menu functionality by selecting options using different methods: by index, by visible text, and by value. Verifies the dropdown supports multiple selections and checks the first selected option.

Starting URL: https://www.globalsqa.com/demo-site/select-dropdown-menu/

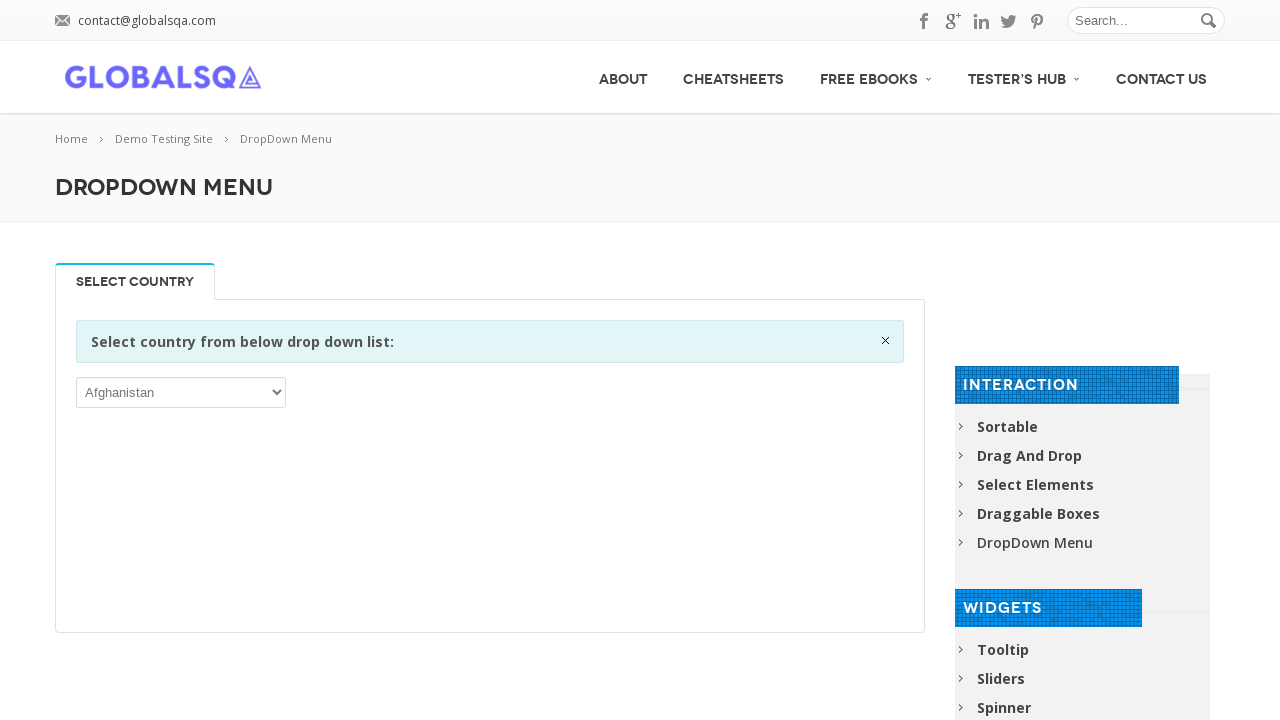

Waited for select dropdown to be present
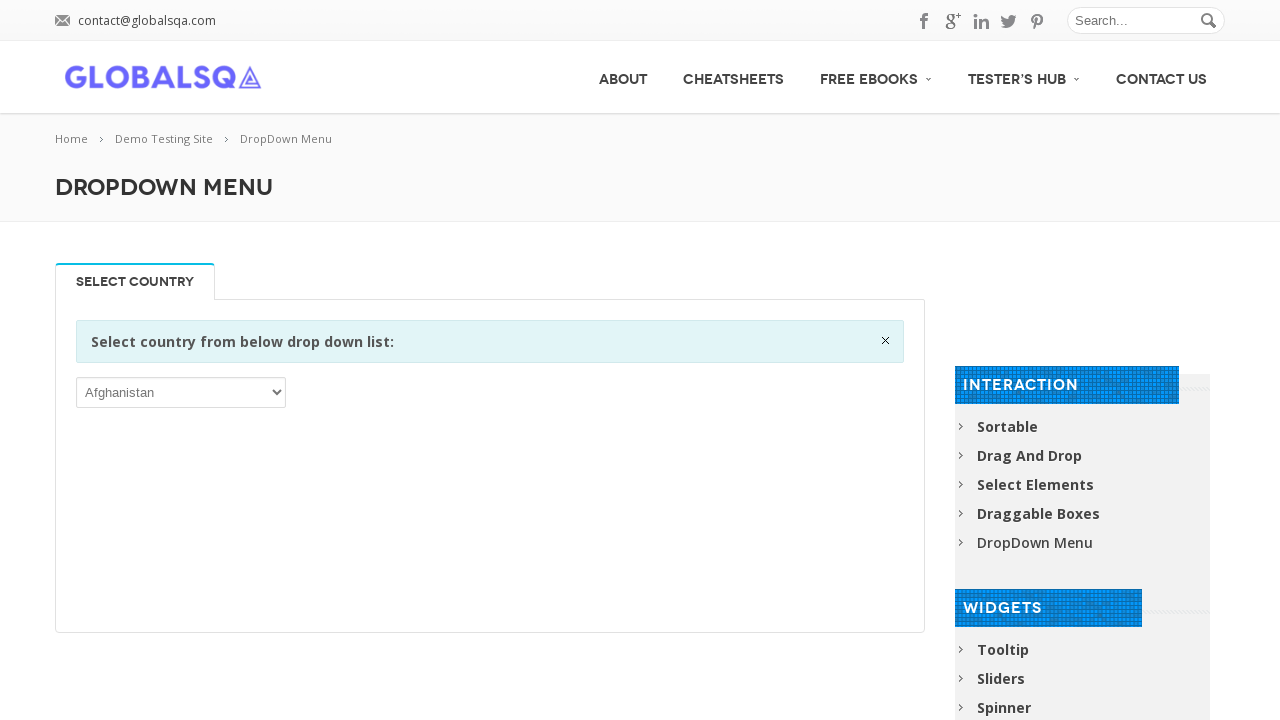

Selected dropdown option by index 4 on select
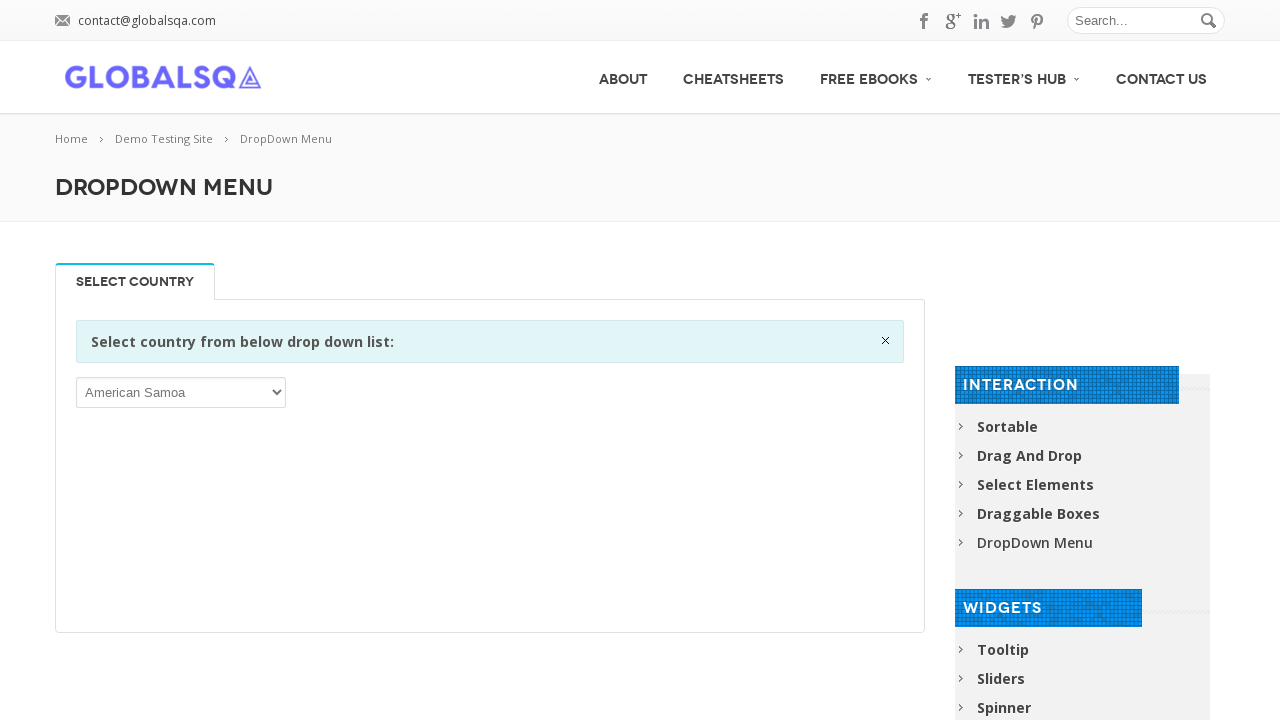

Selected dropdown option by visible text 'India' on select
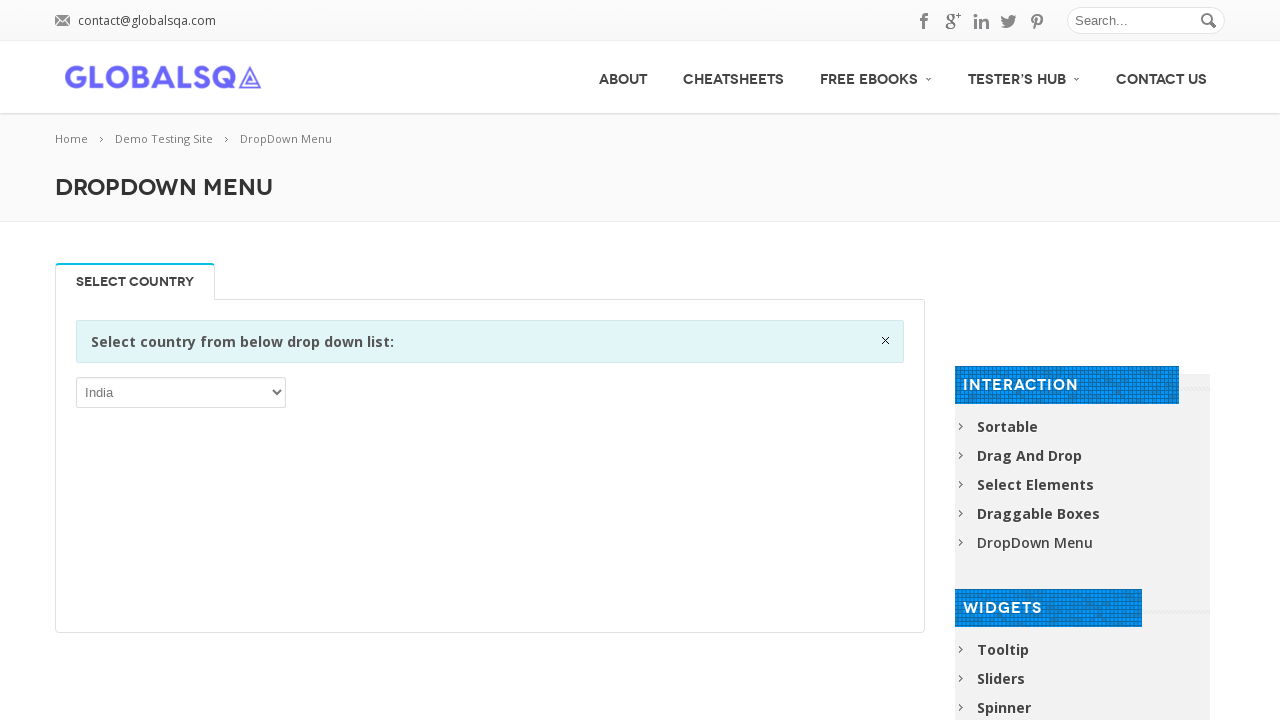

Selected dropdown option by value 'BRA' (Brazil) on select
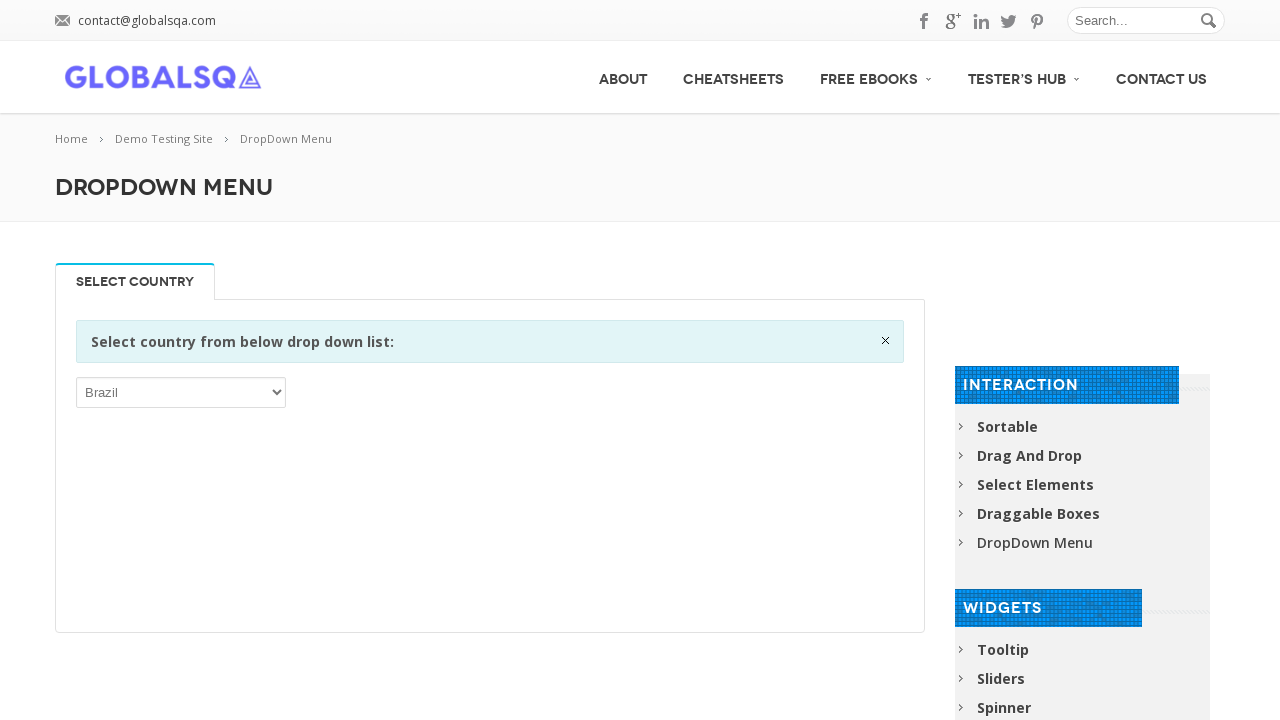

Waited 1000ms to observe final selection
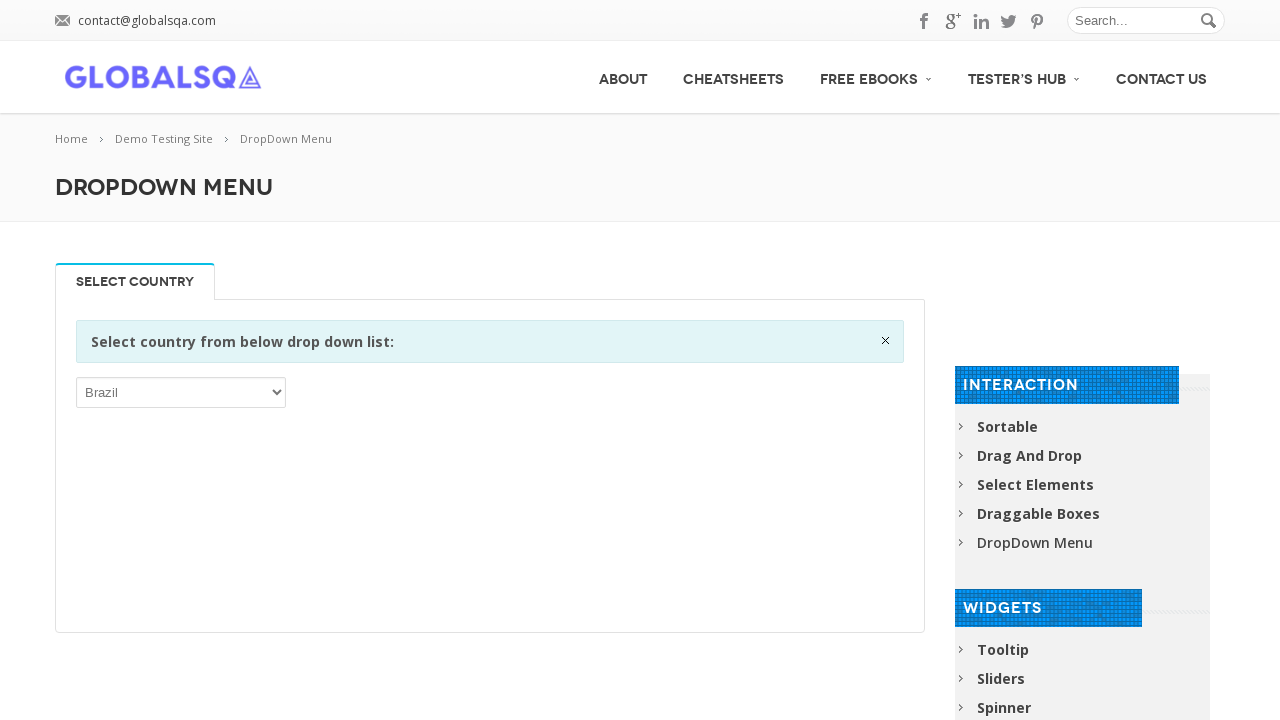

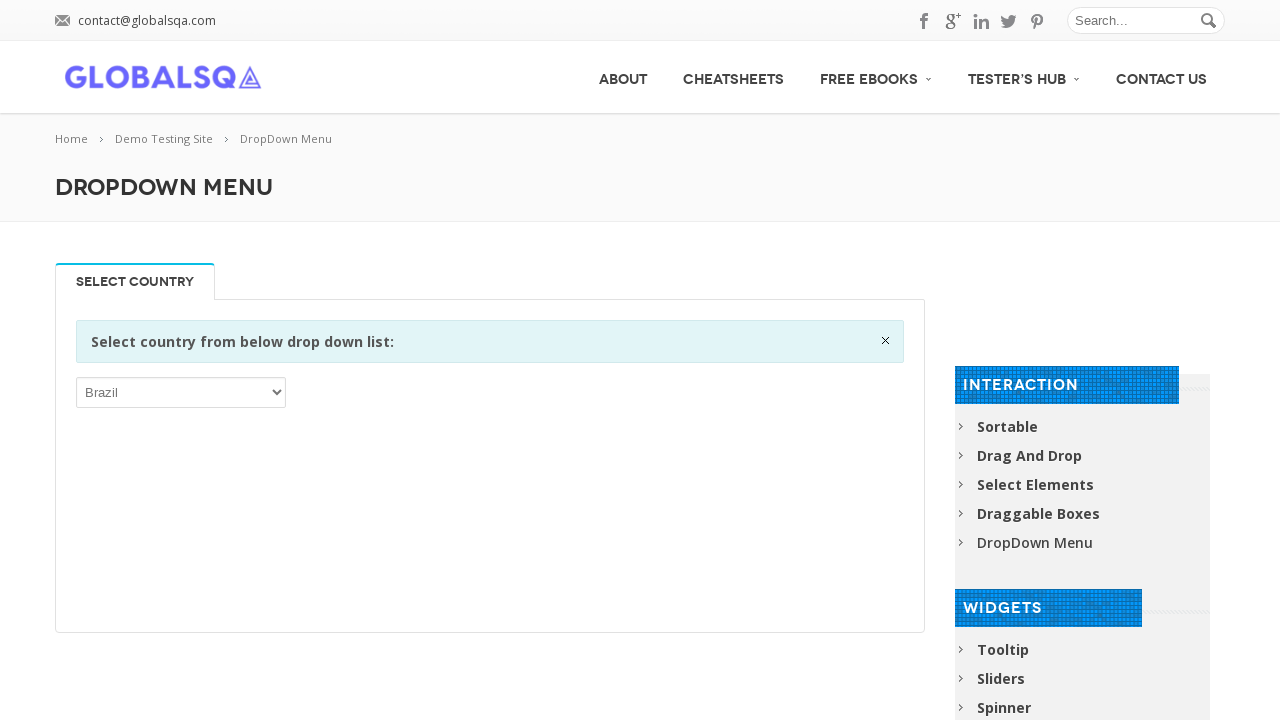